Tests percentage calculator with zero percentage value (0% of 50)

Starting URL: http://www.calculator.net/

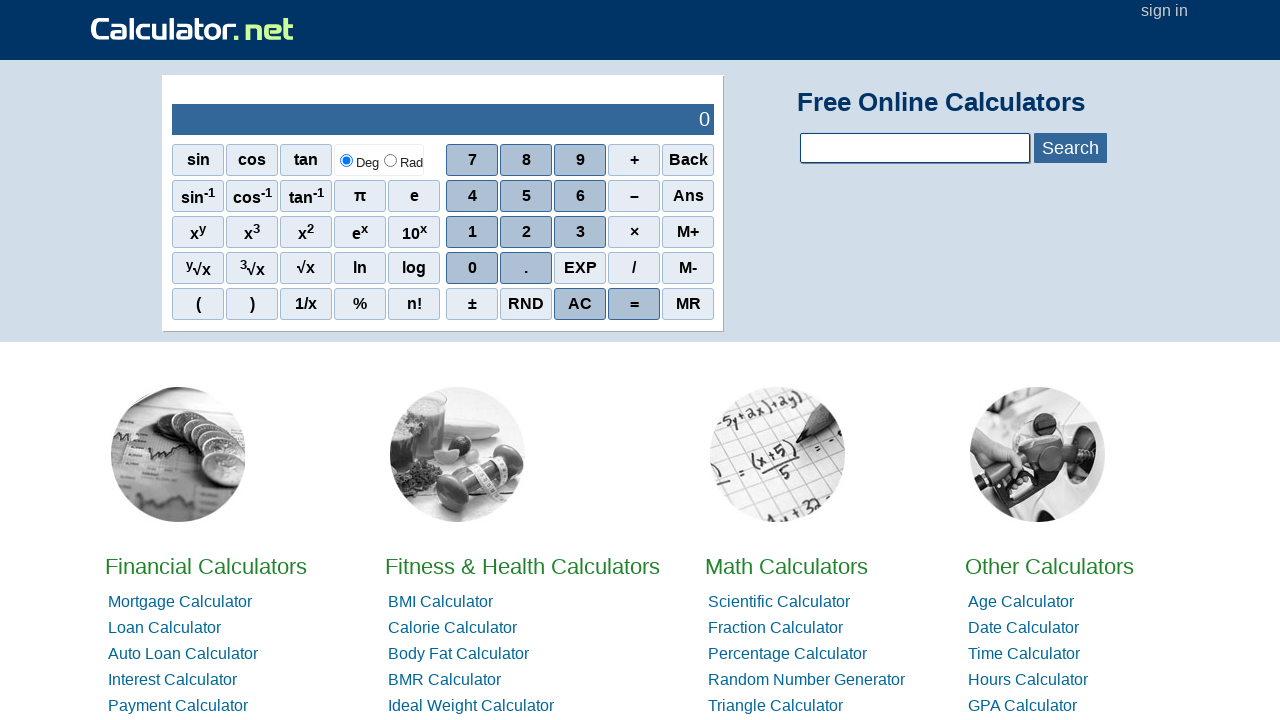

Clicked on Math Calculators at (786, 566) on xpath=//*[@id="homelistwrap"]/div[3]/div[2]/a
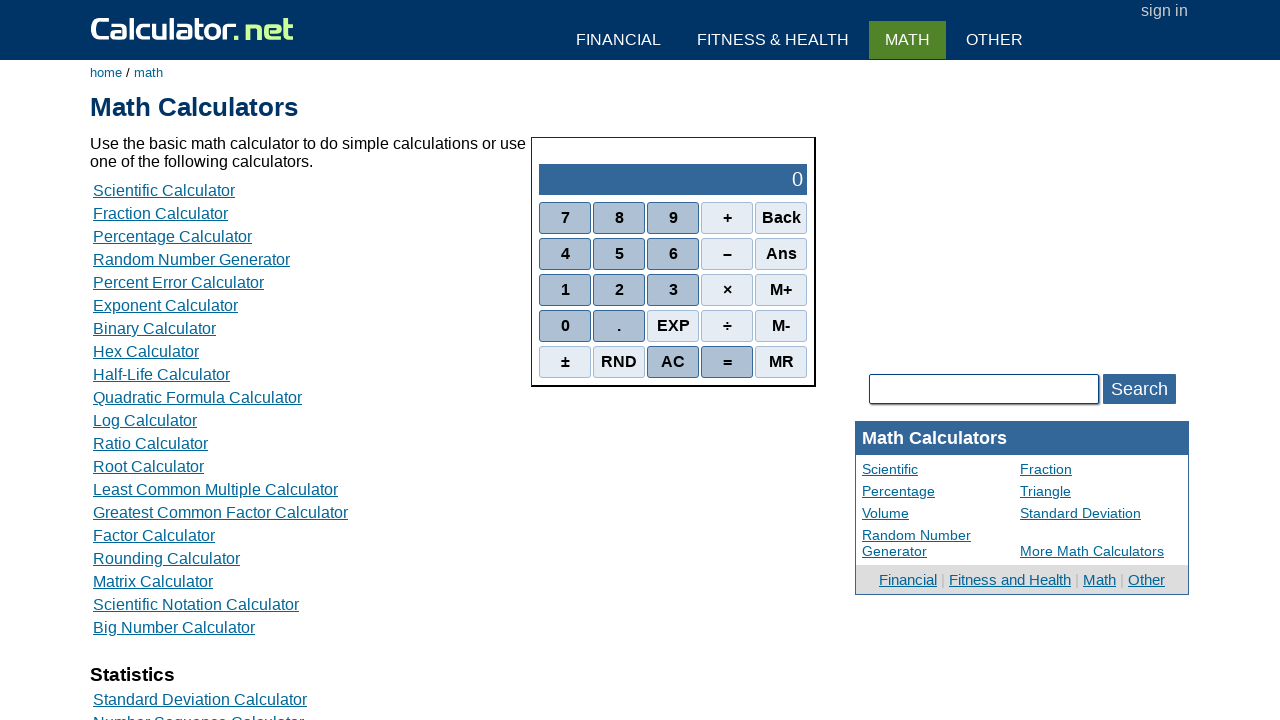

Clicked on Percent Calculators at (172, 236) on xpath=//*[@id="content"]/table[2]/tbody/tr/td/div[3]/a
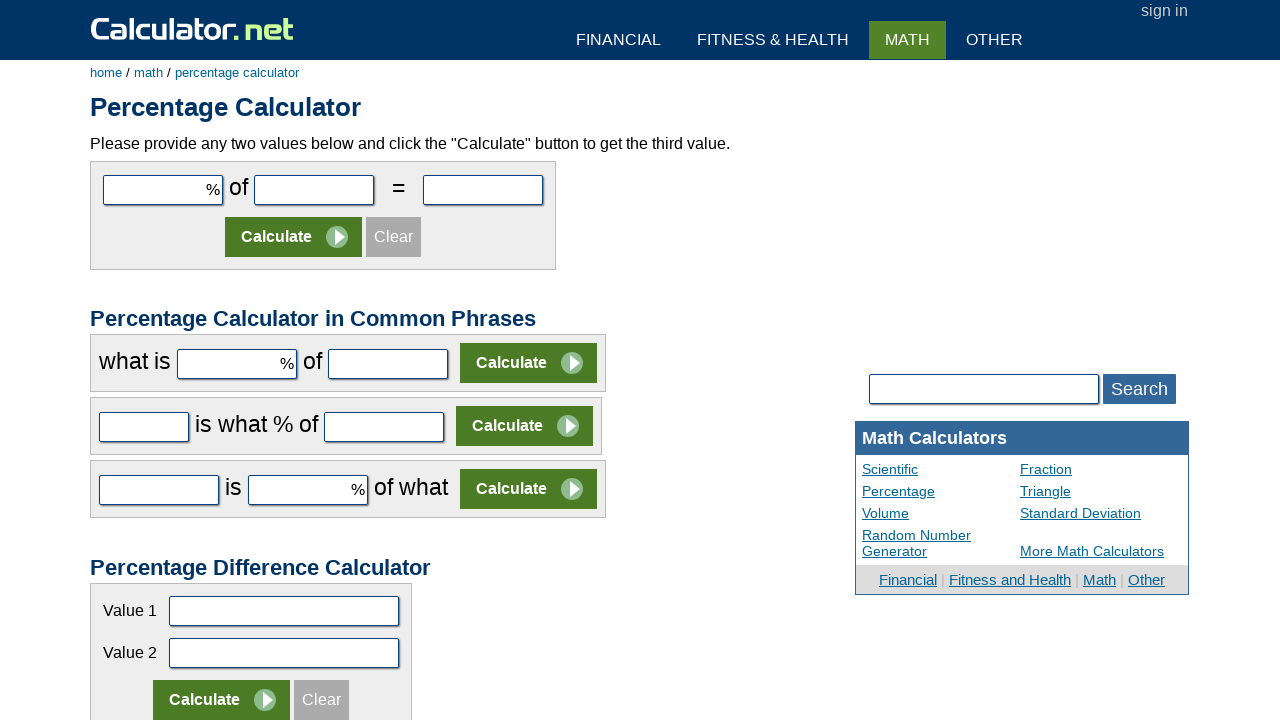

Entered 0 as the percentage value on #cpar1
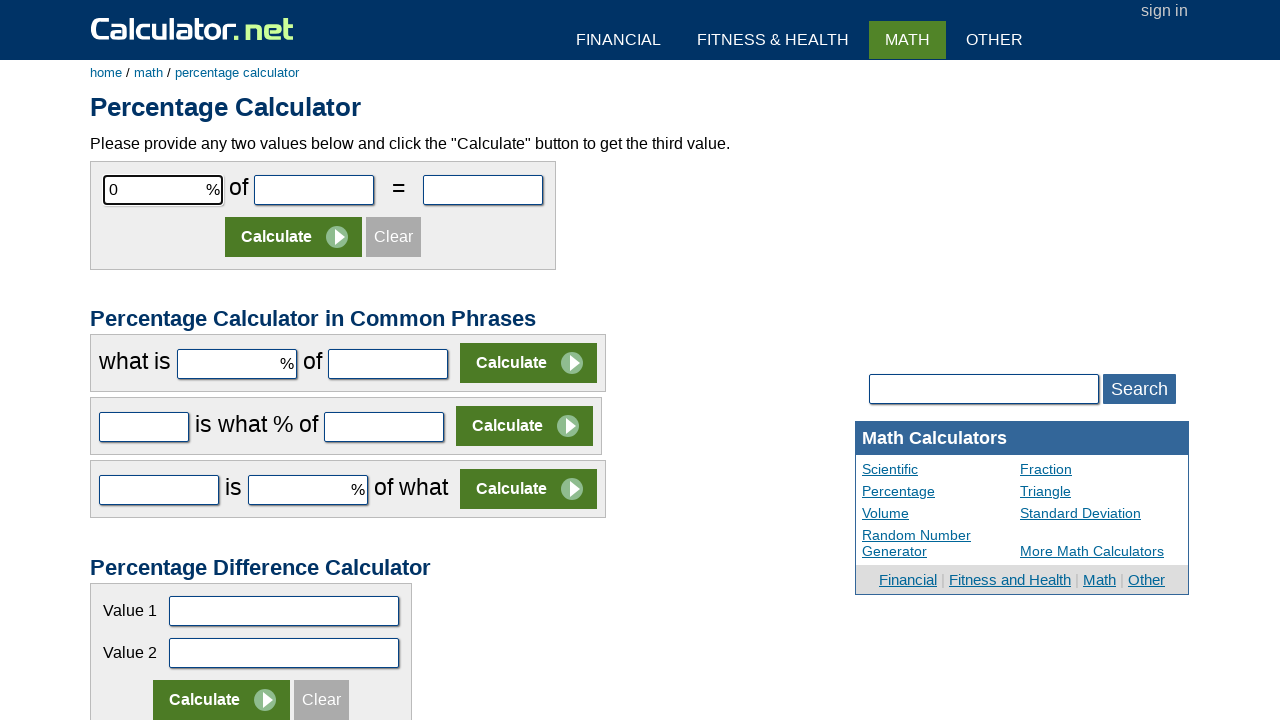

Entered 50 as the base value on #cpar2
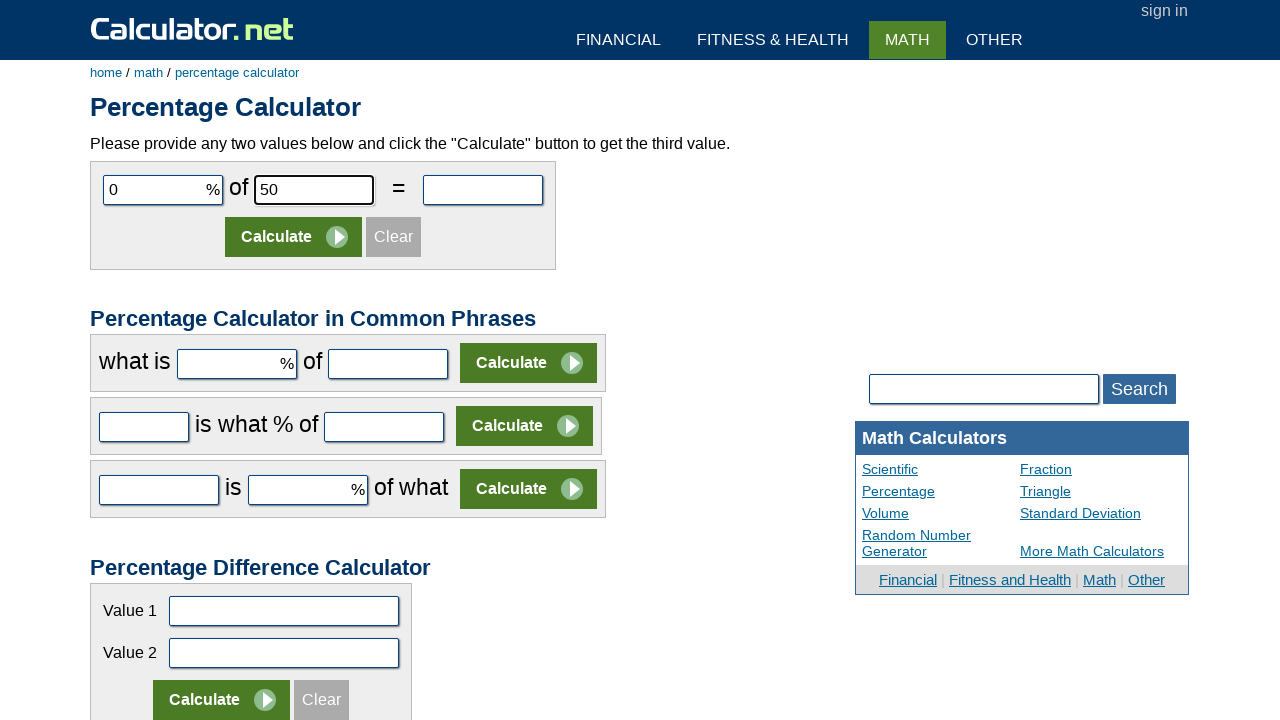

Clicked Calculate button to compute 0% of 50 at (294, 237) on xpath=//*[@id="content"]/form[1]/table/tbody/tr[2]/td/input[2]
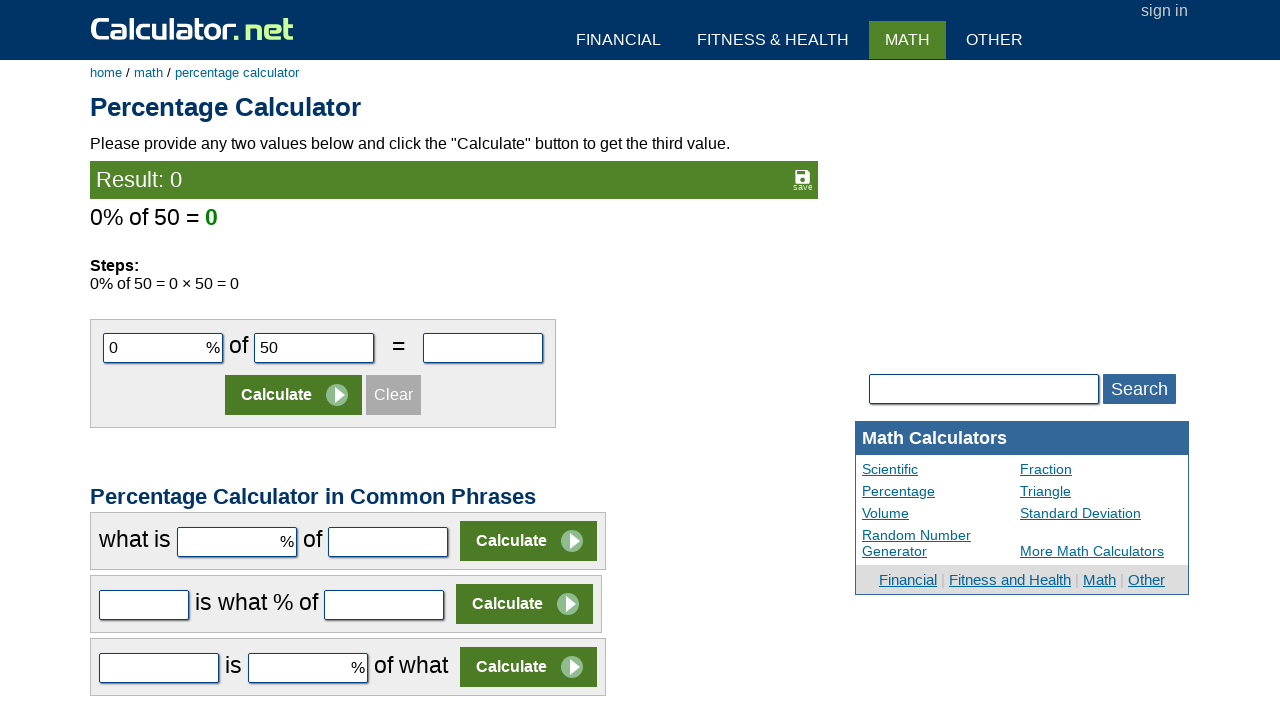

Result appeared on the page
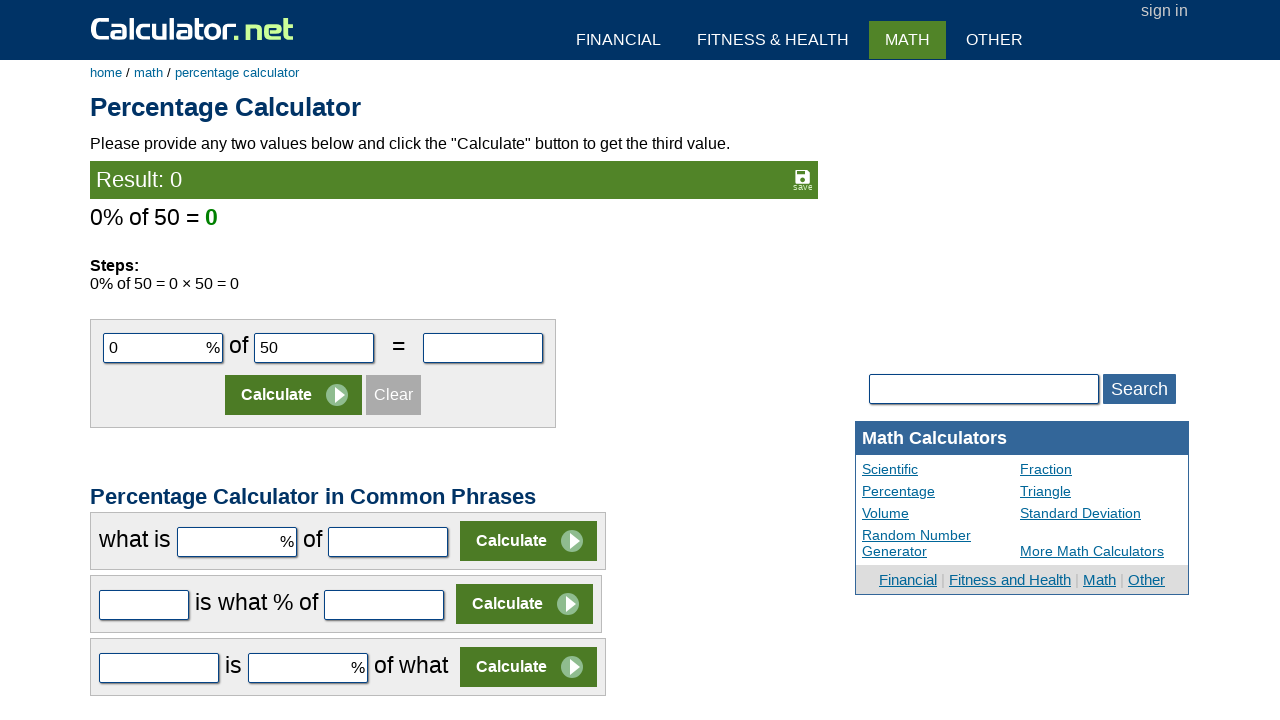

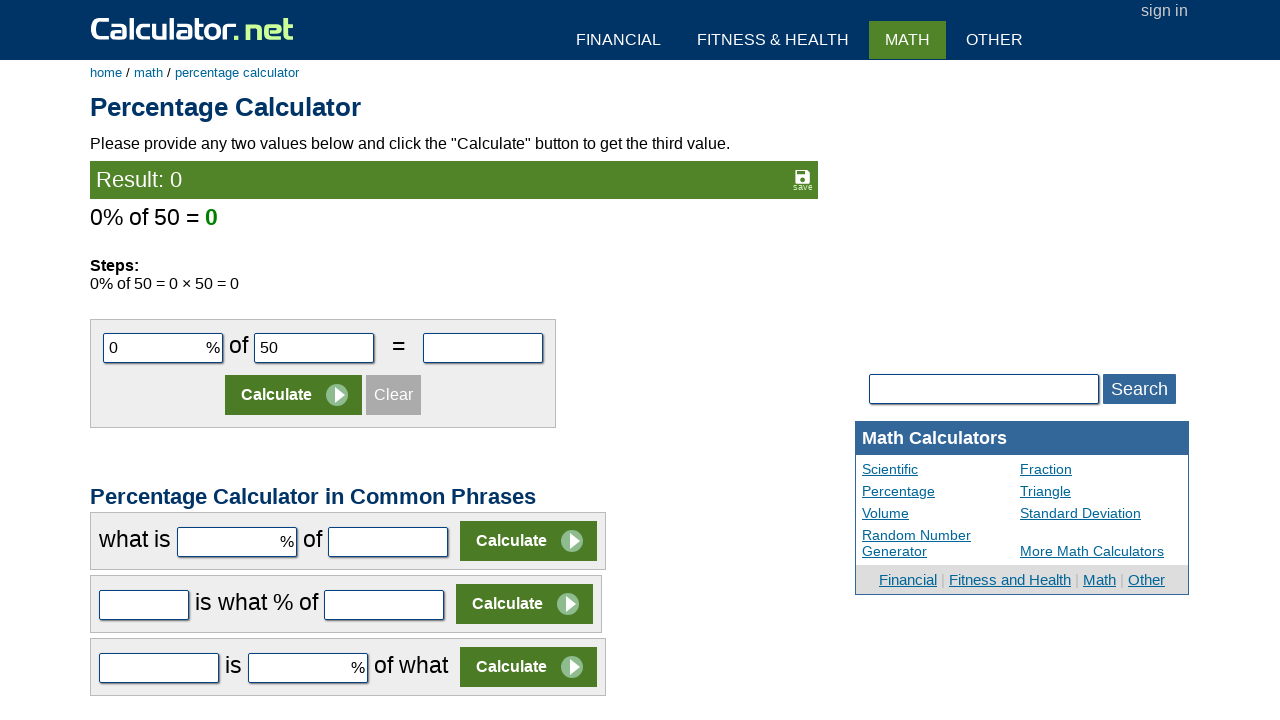